Tests the search functionality on the 99 Bottles of Beer website by navigating to the search page, entering "python" as a search term, submitting the search, and verifying that results are returned containing the search term.

Starting URL: https://www.99-bottles-of-beer.net/

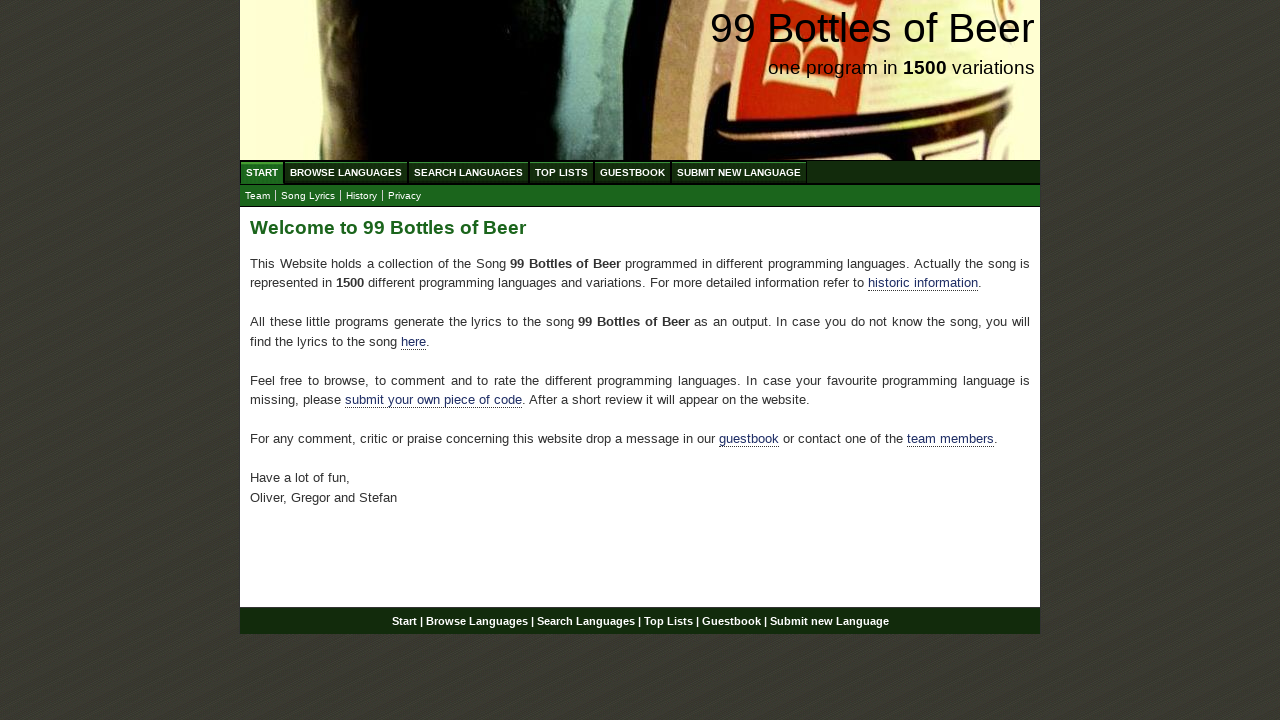

Clicked on 'Search Languages' menu item at (468, 172) on xpath=//ul[@id='menu']//li//a[@href='/search.html']
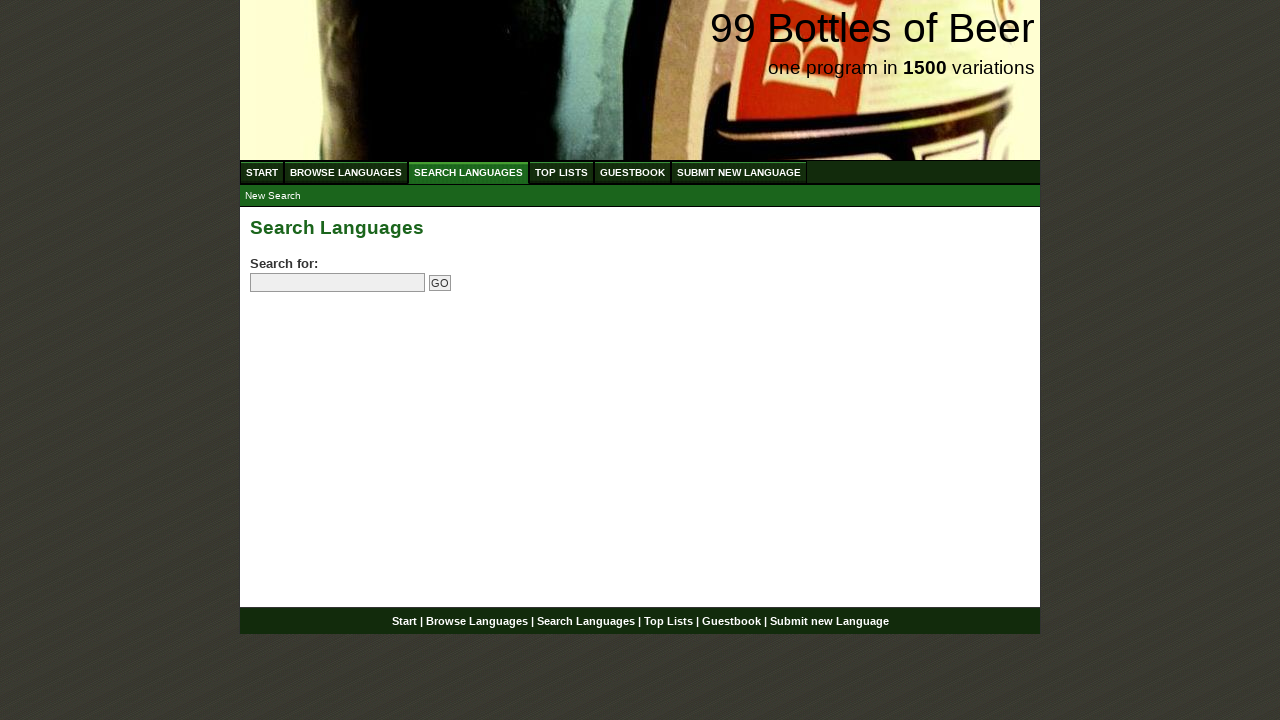

Clicked on search input field at (338, 283) on input[name='search']
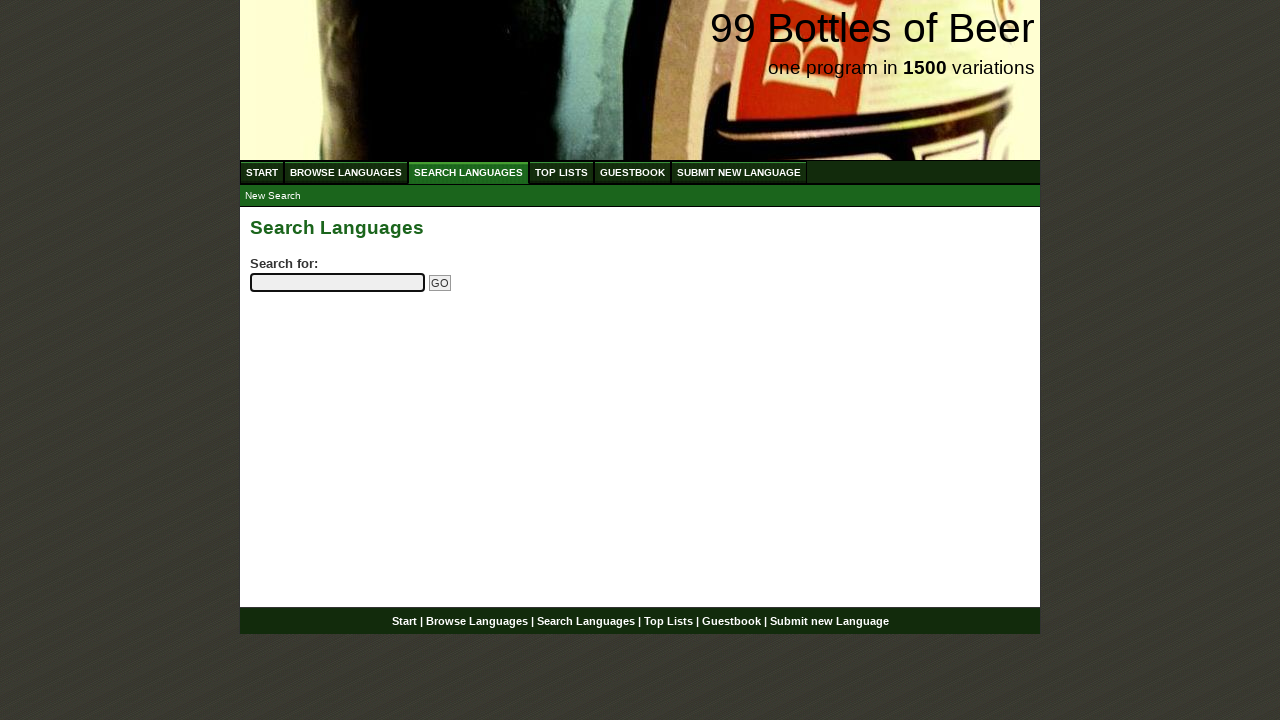

Entered 'python' as search term on input[name='search']
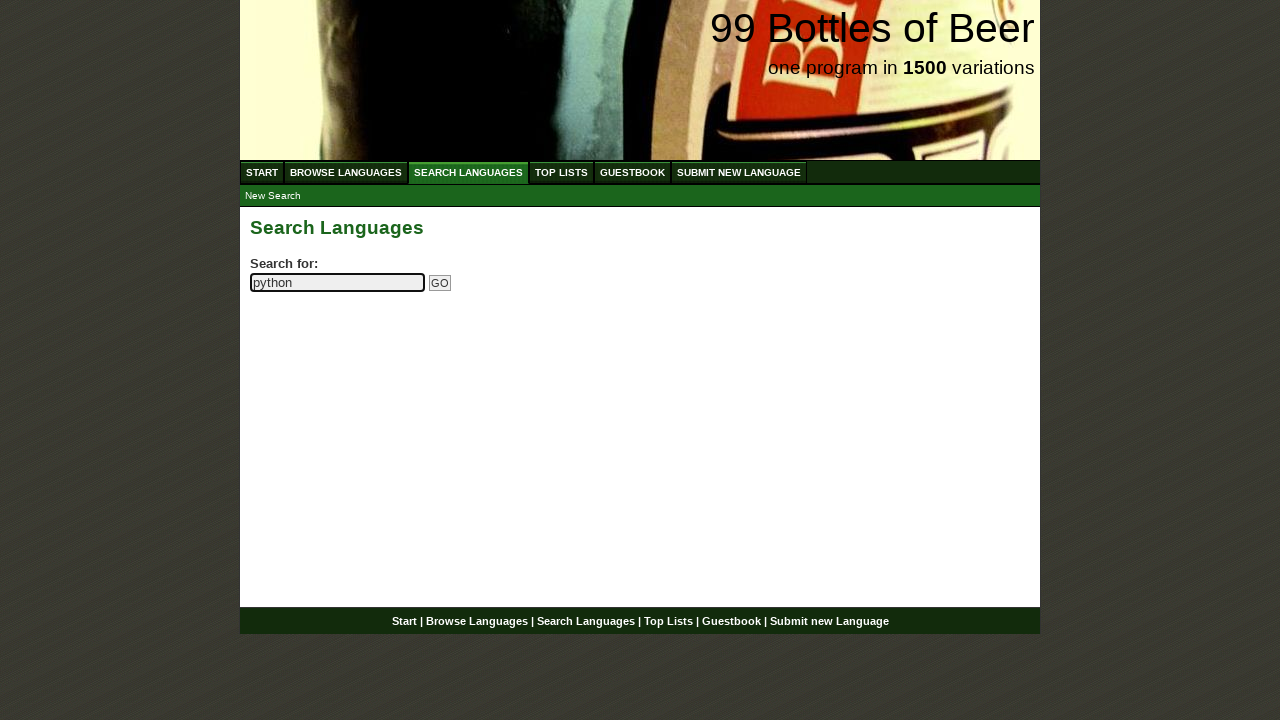

Clicked submit search button at (440, 283) on input[name='submitsearch']
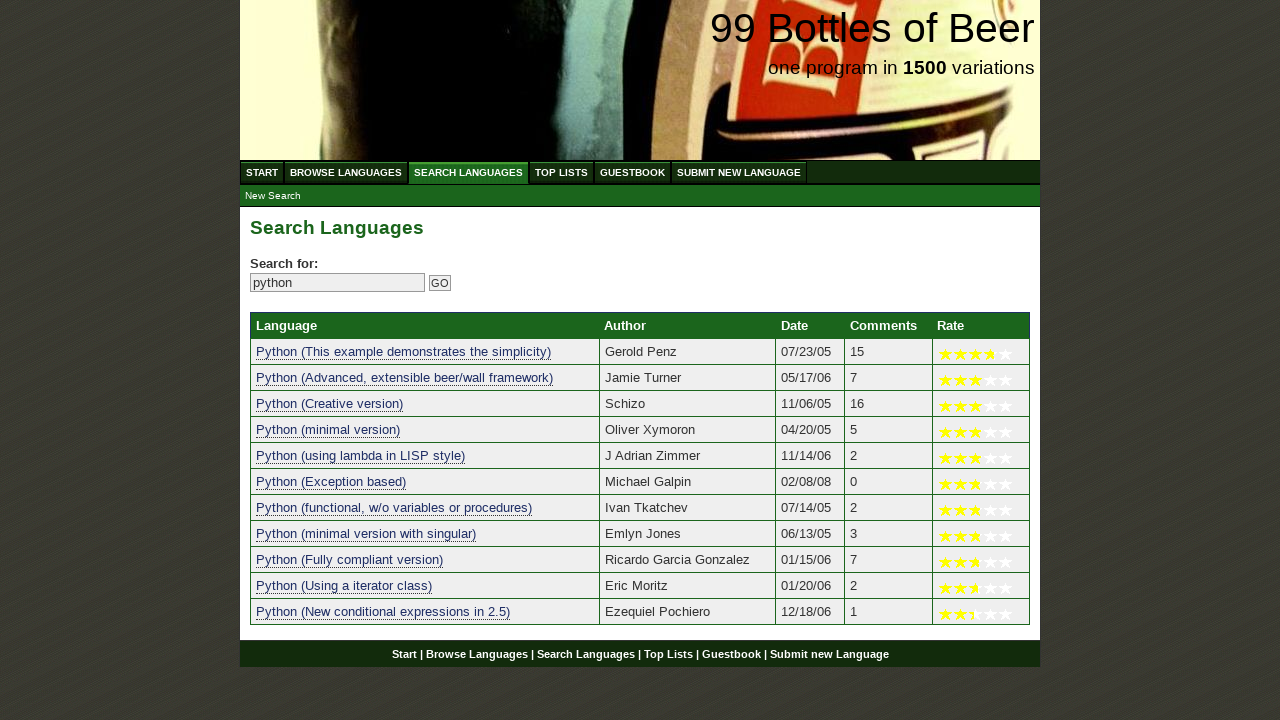

Search results table loaded successfully
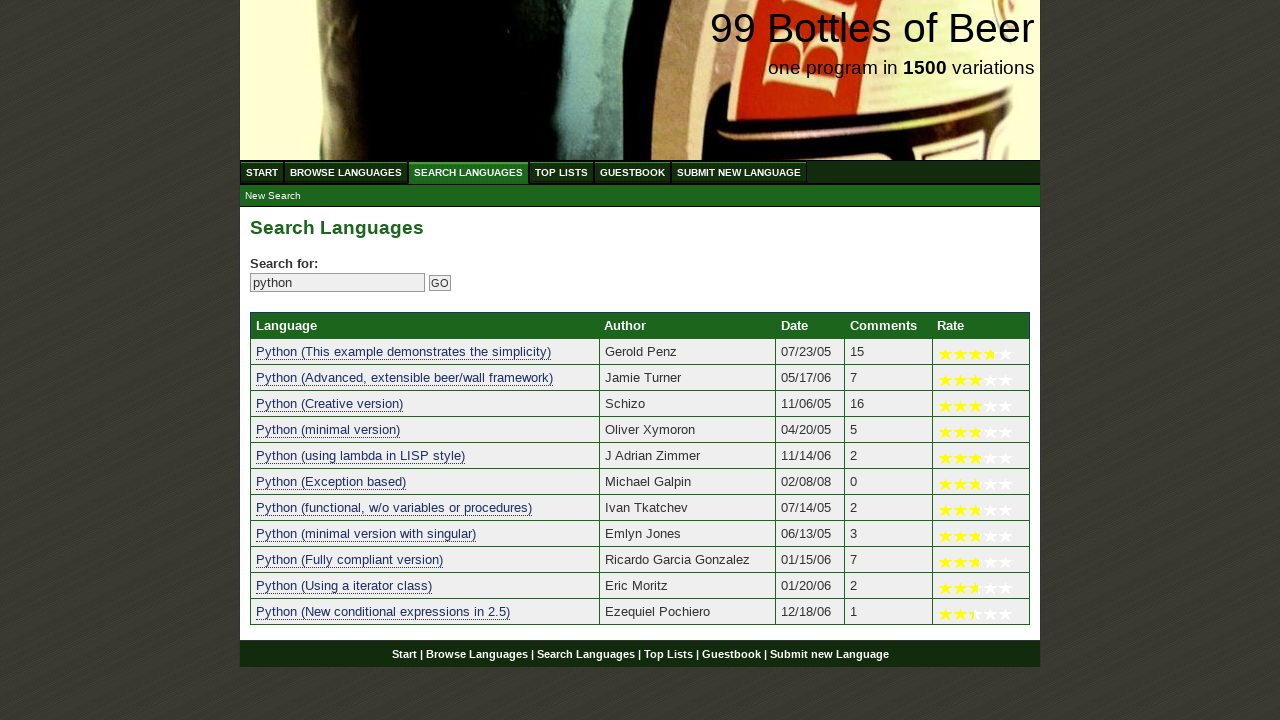

Retrieved 11 language search results
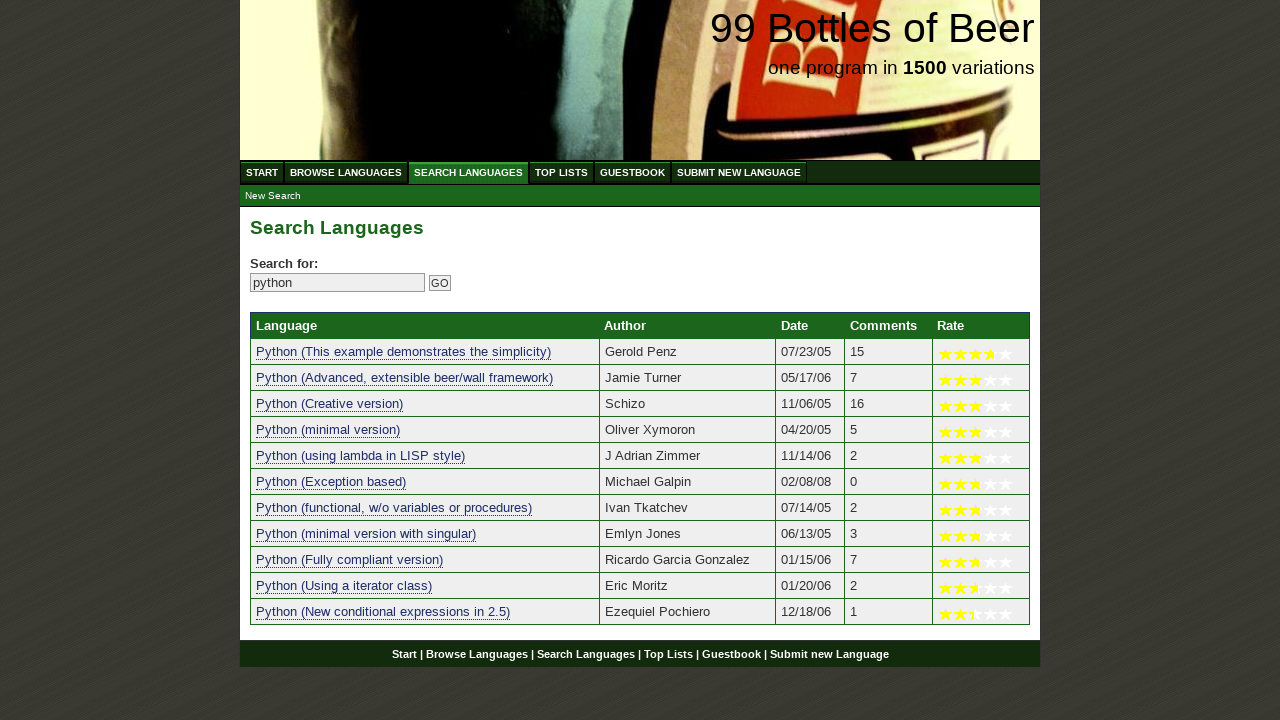

Verified that at least one search result was found
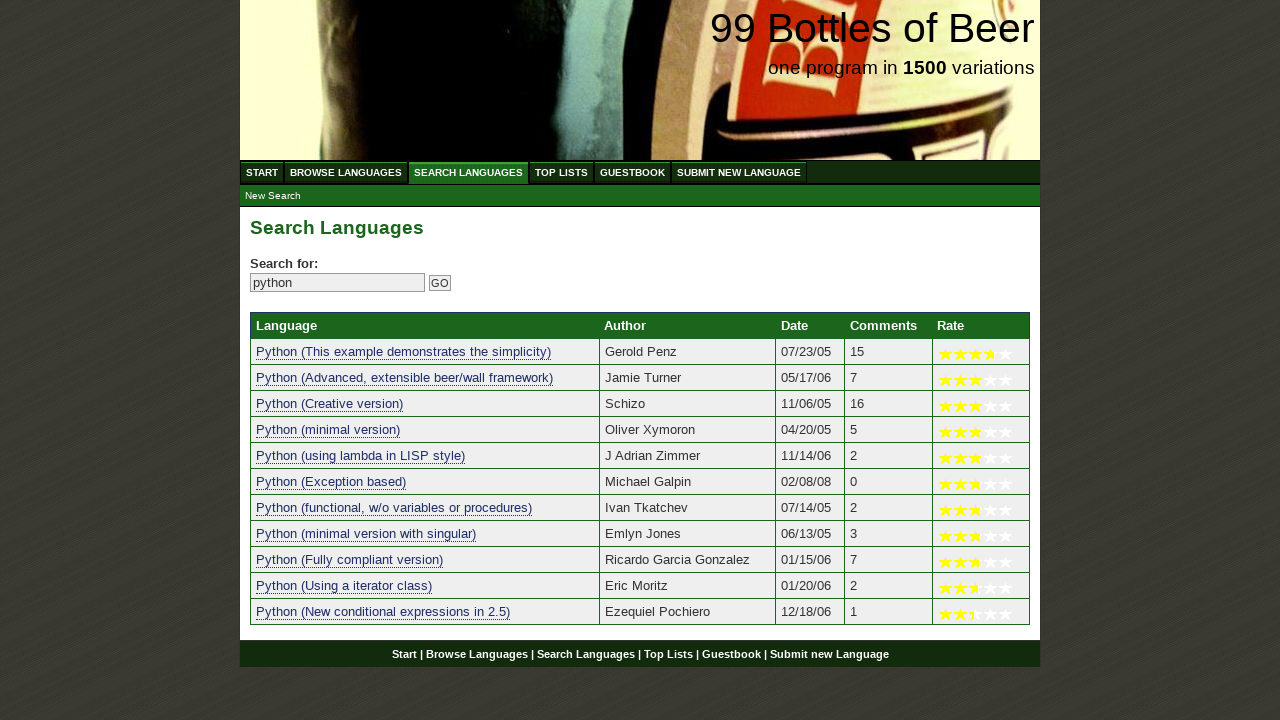

Verified result 1 contains 'python': python (this example demonstrates the simplicity)
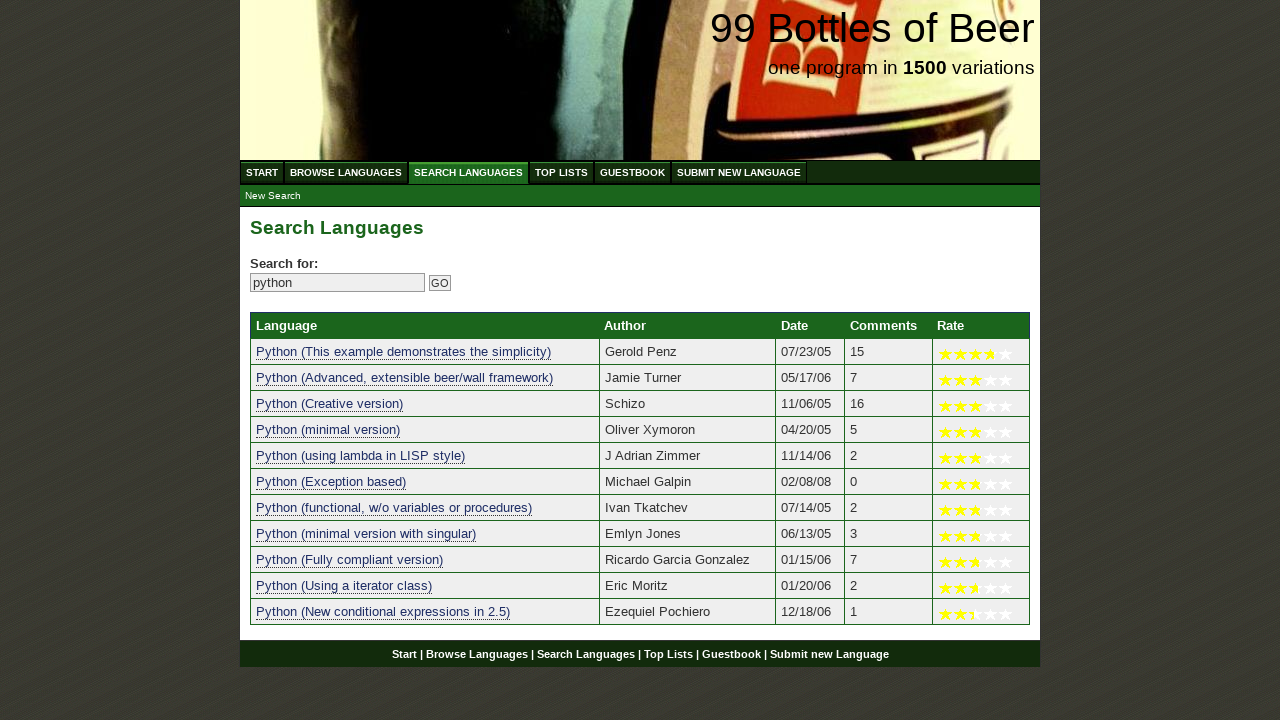

Verified result 2 contains 'python': python (advanced, extensible beer/wall framework)
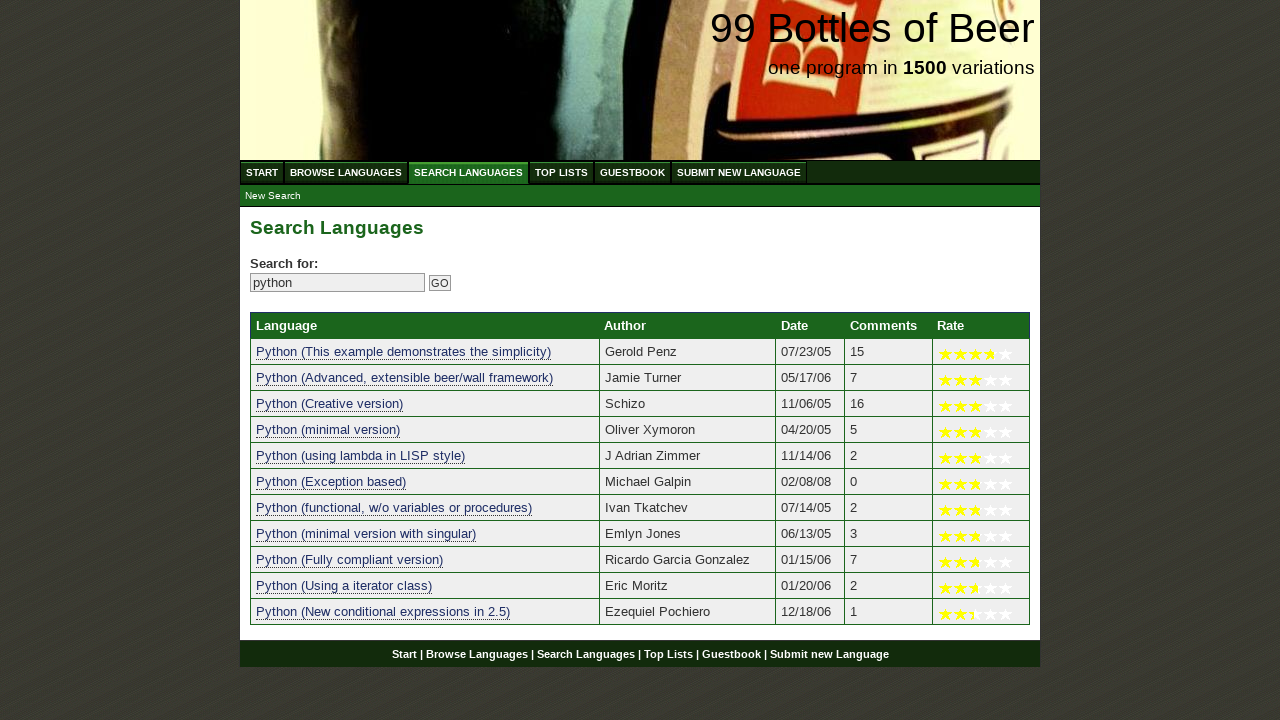

Verified result 3 contains 'python': python (creative version)
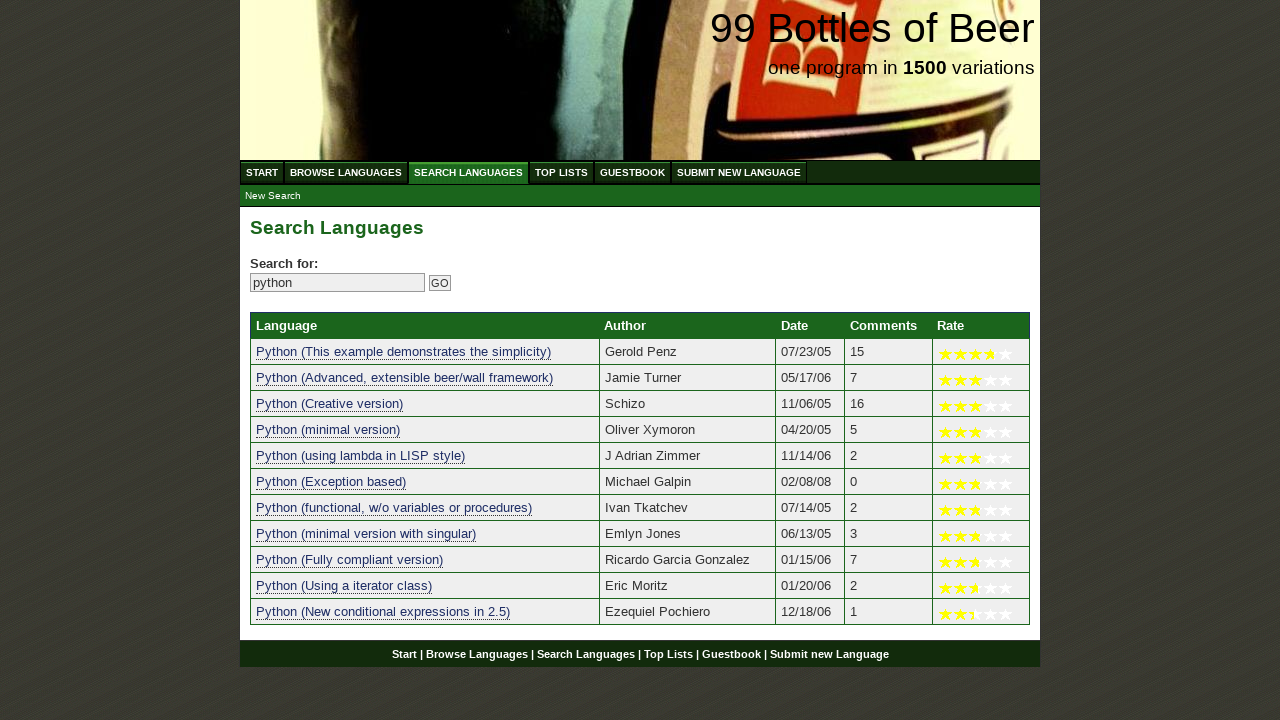

Verified result 4 contains 'python': python (minimal version)
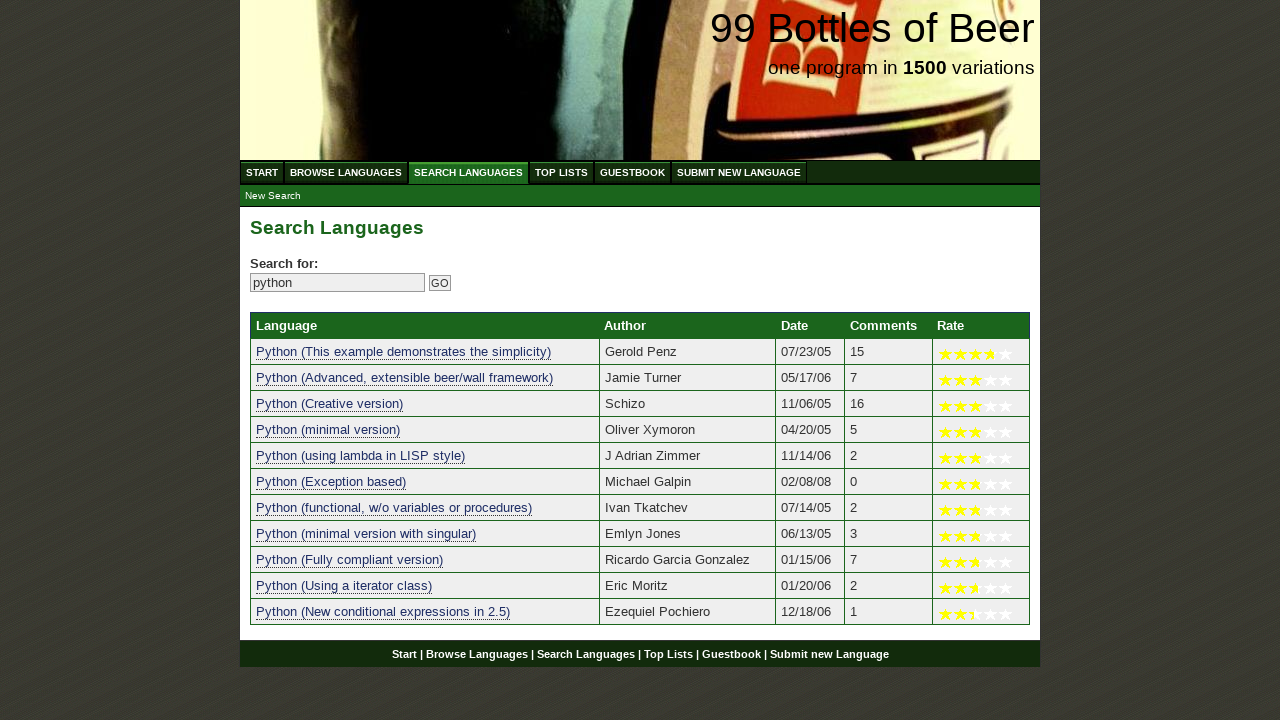

Verified result 5 contains 'python': python (using lambda in lisp style)
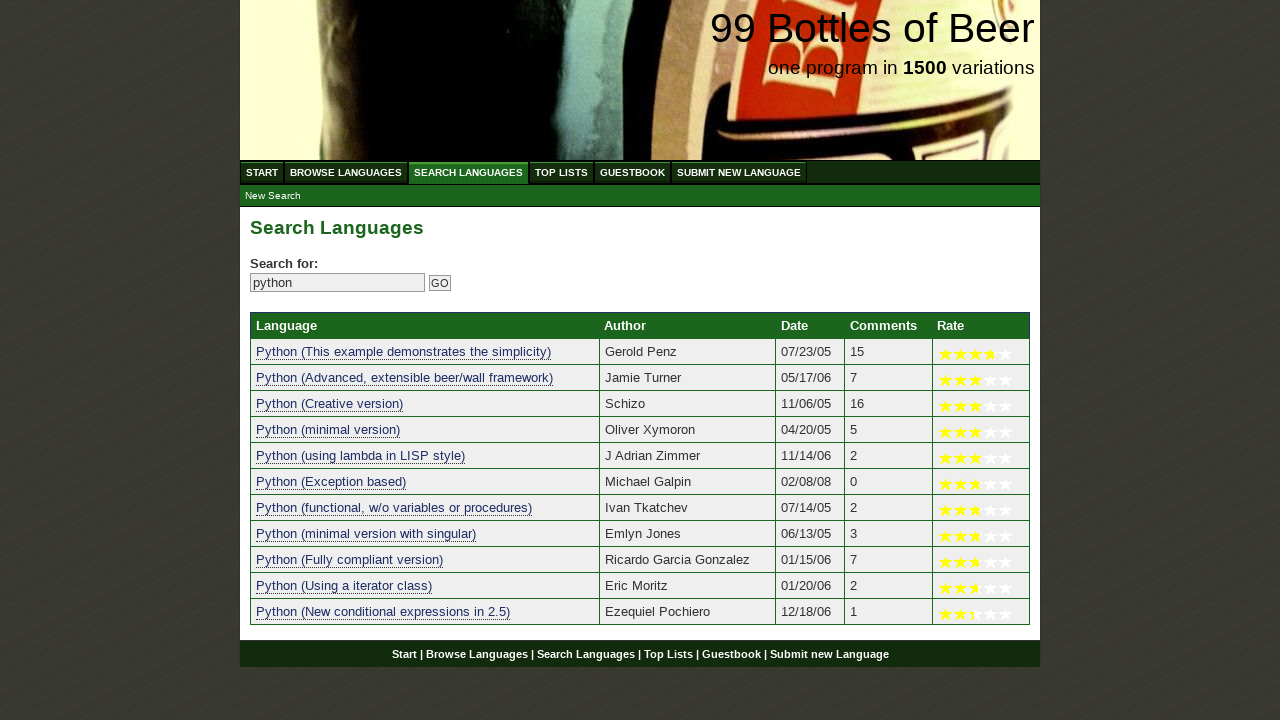

Verified result 6 contains 'python': python (exception based)
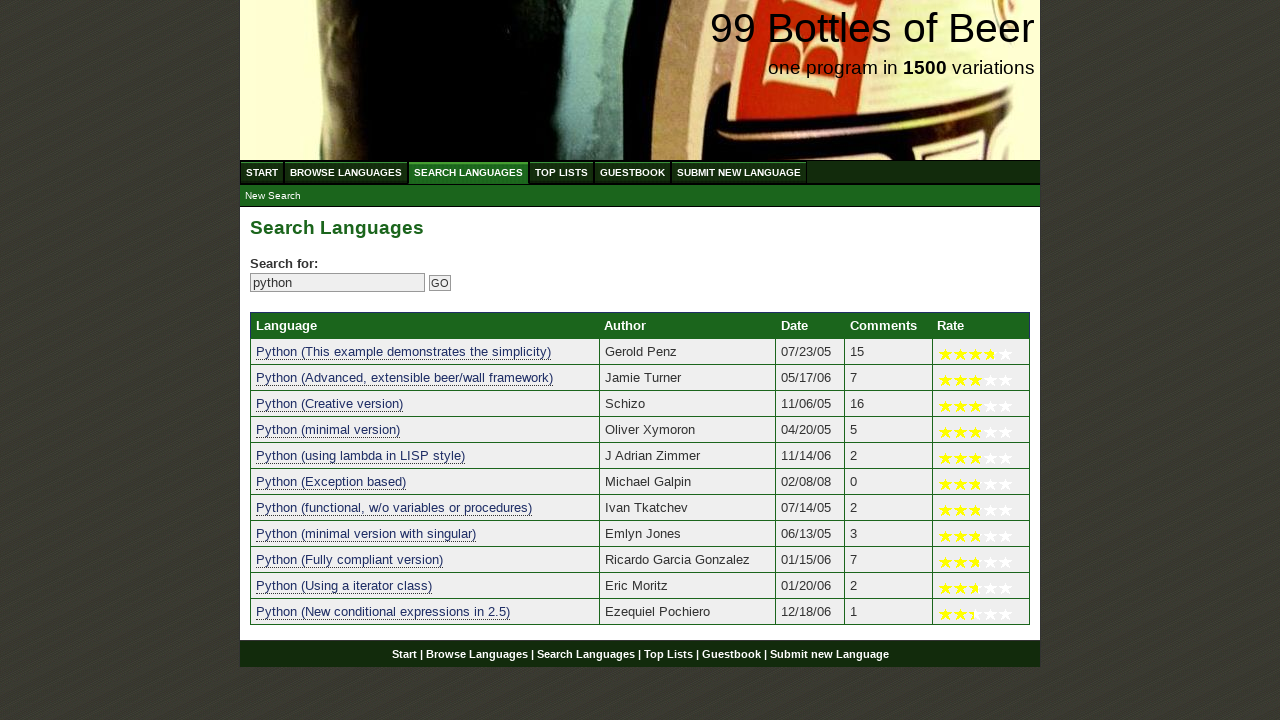

Verified result 7 contains 'python': python (functional, w/o variables or procedures)
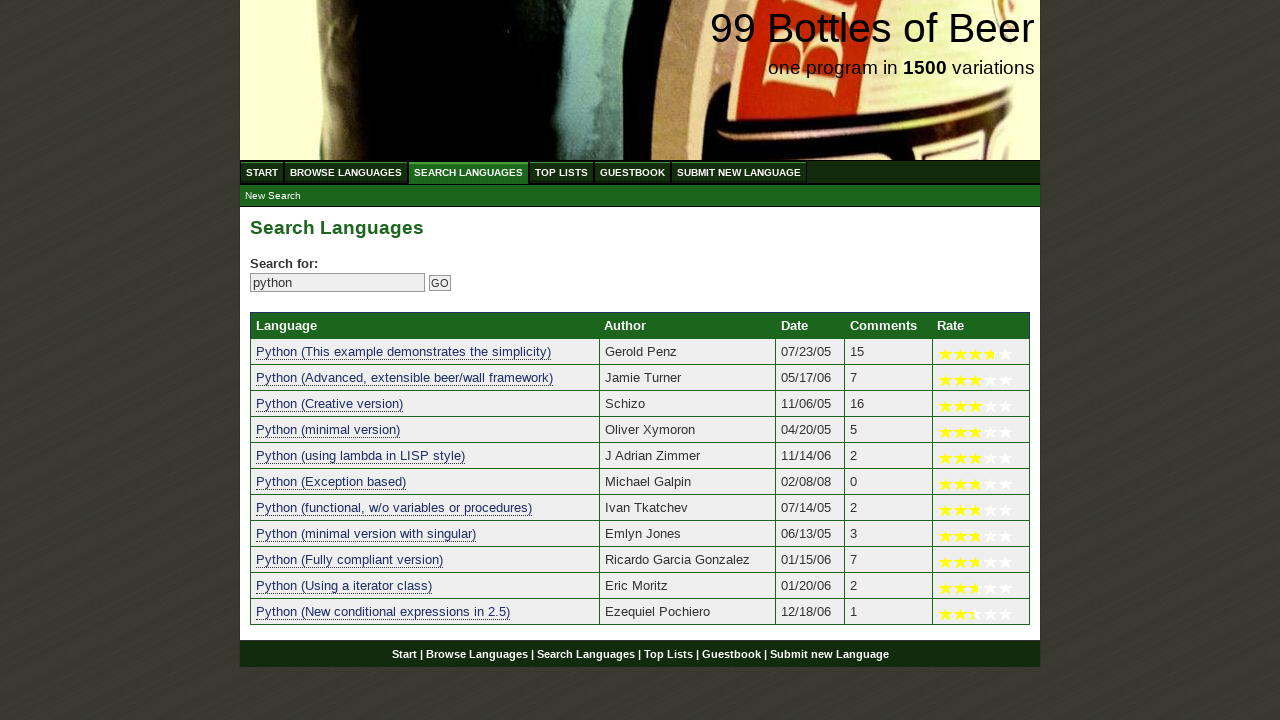

Verified result 8 contains 'python': python (minimal version with singular)
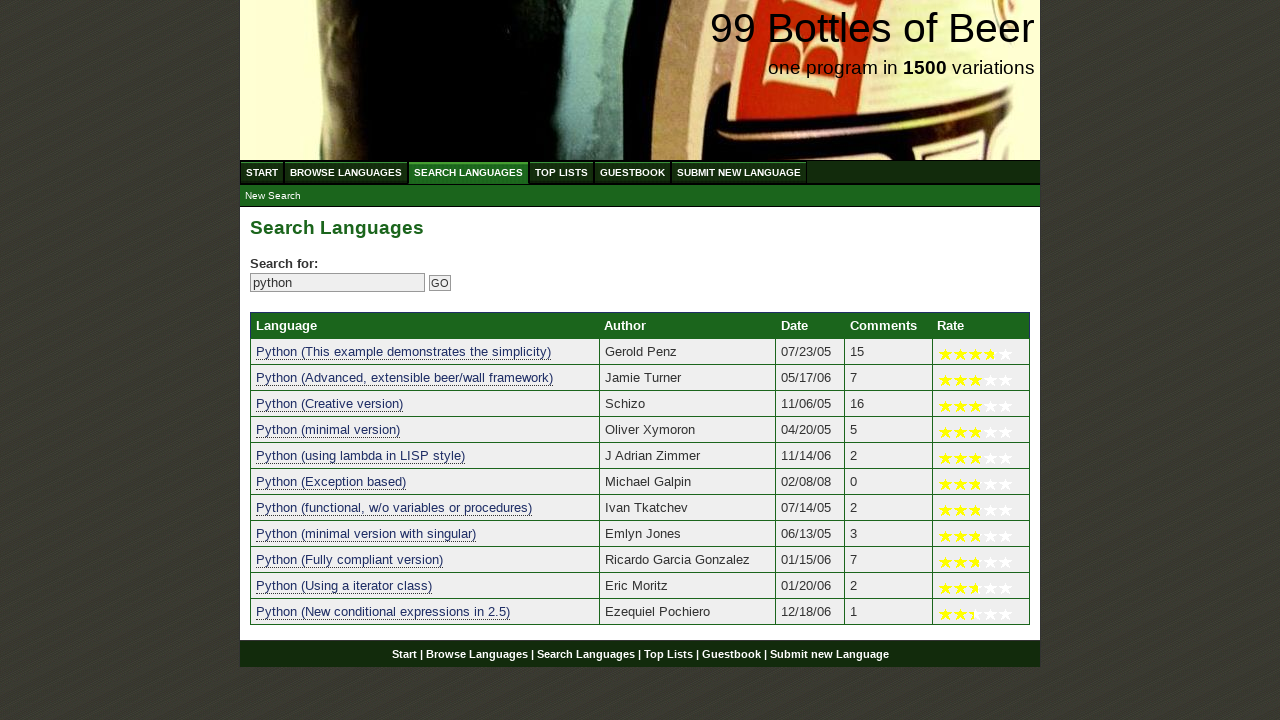

Verified result 9 contains 'python': python (fully compliant version)
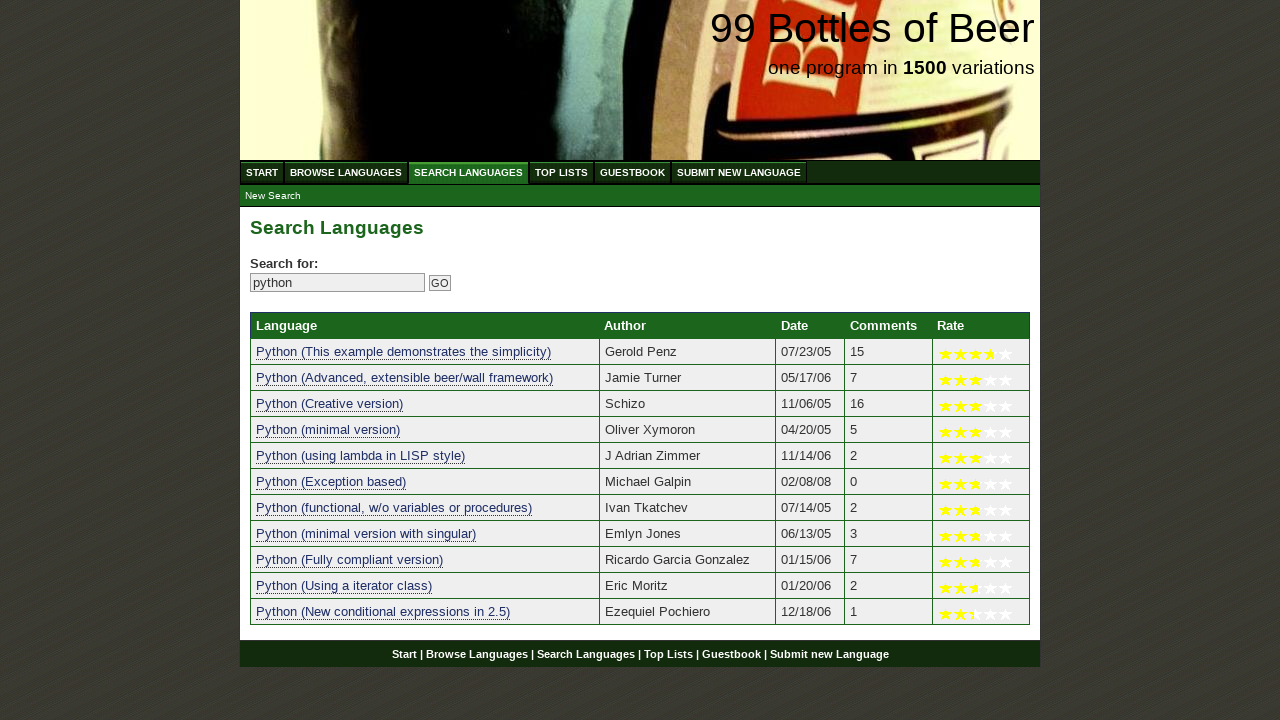

Verified result 10 contains 'python': python (using a iterator class)
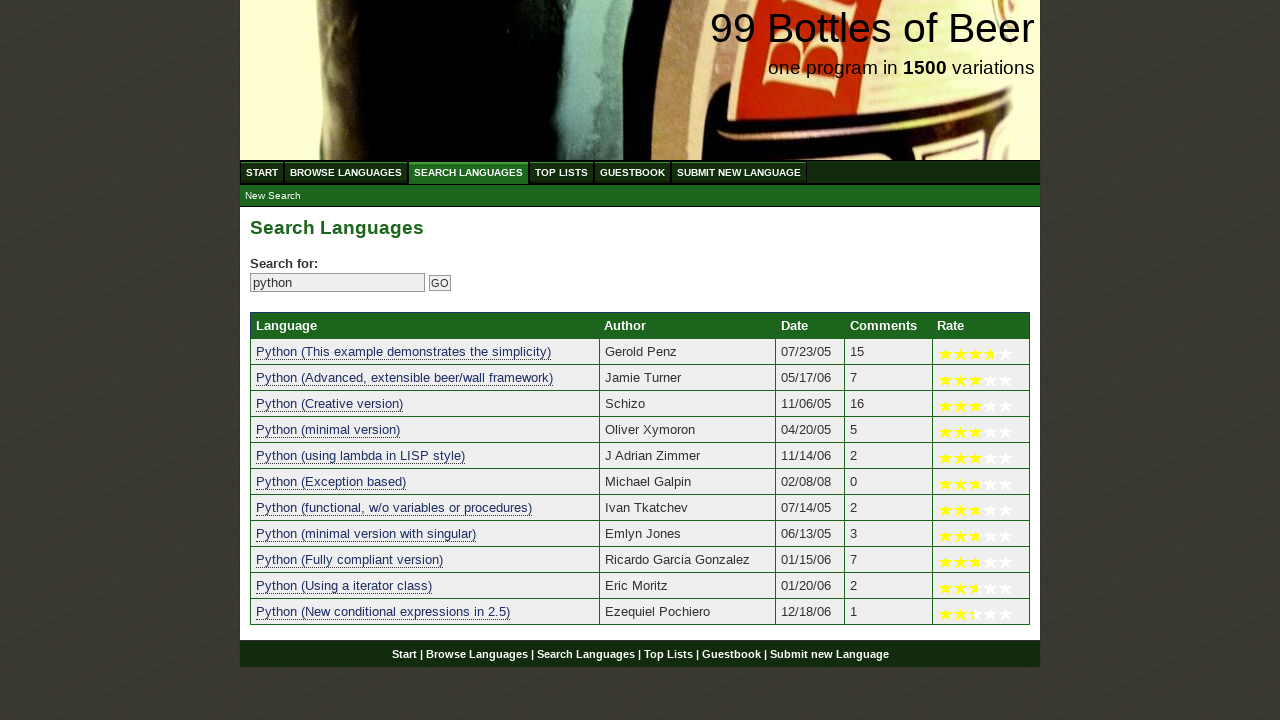

Verified result 11 contains 'python': python (new conditional expressions in 2.5)
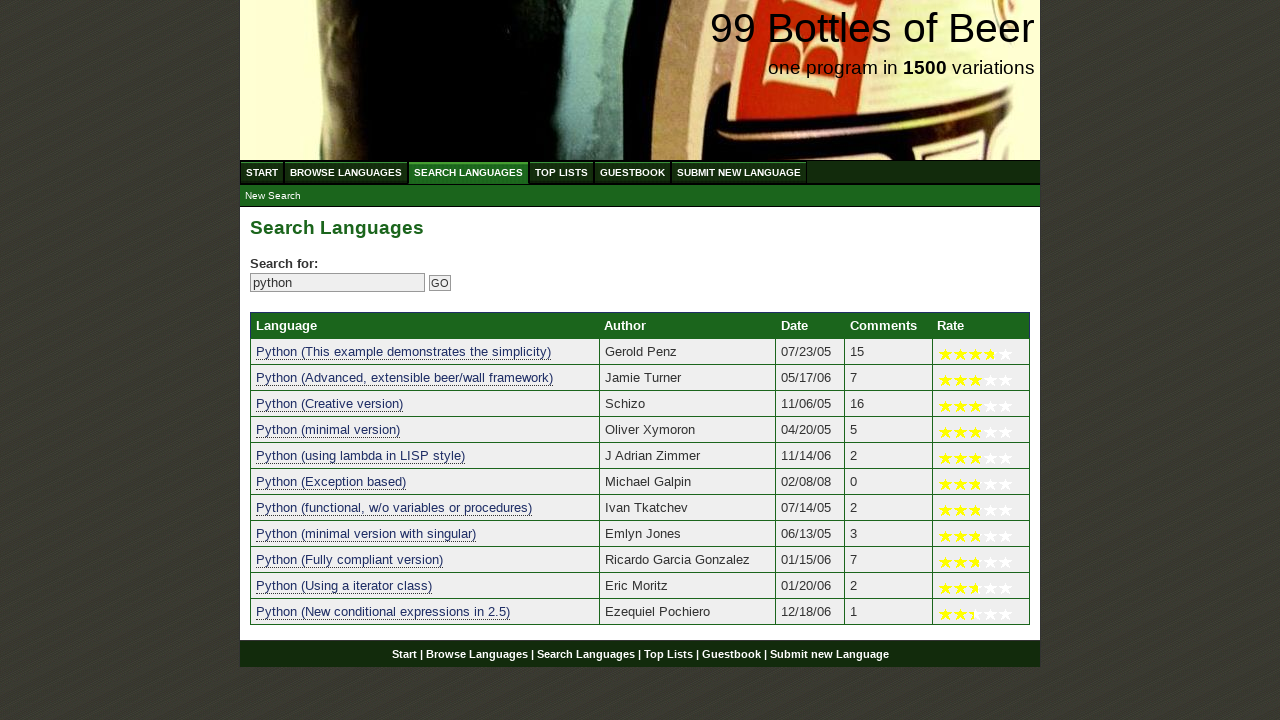

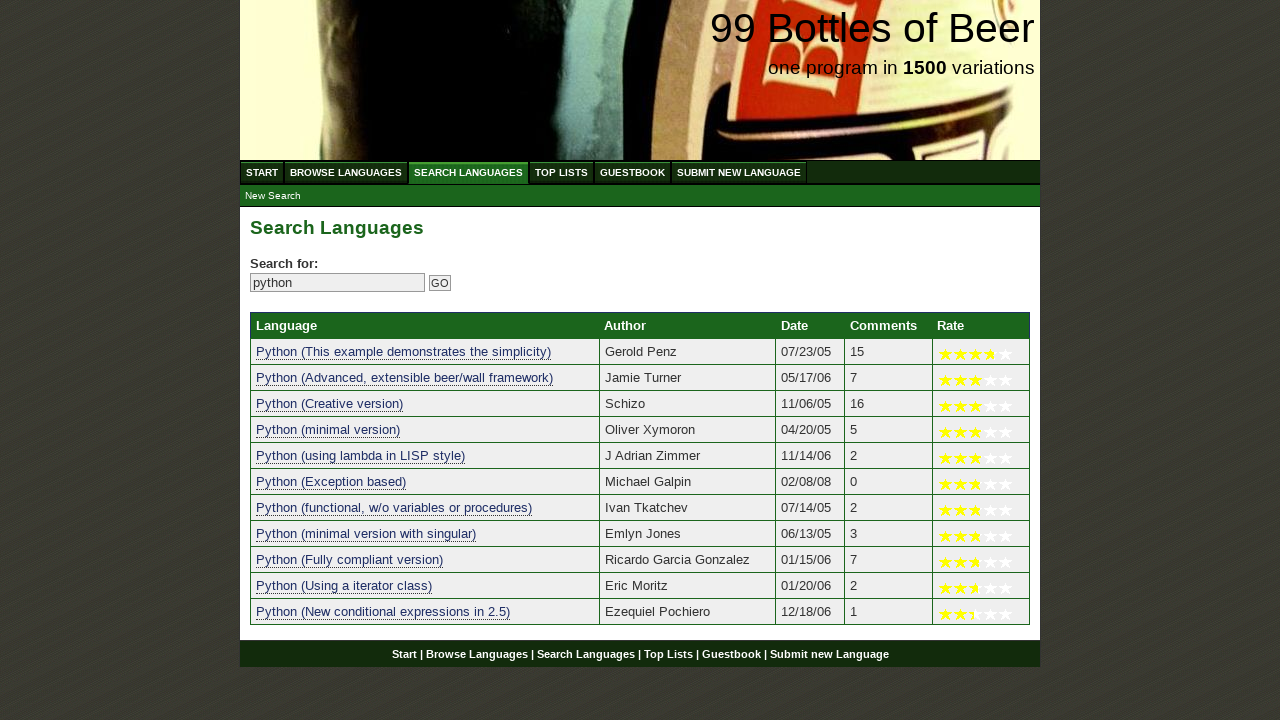